Tests mobile responsiveness on iPad Mini viewport by checking for horizontal overflow issues

Starting URL: https://dev.voice-korea.com/en/

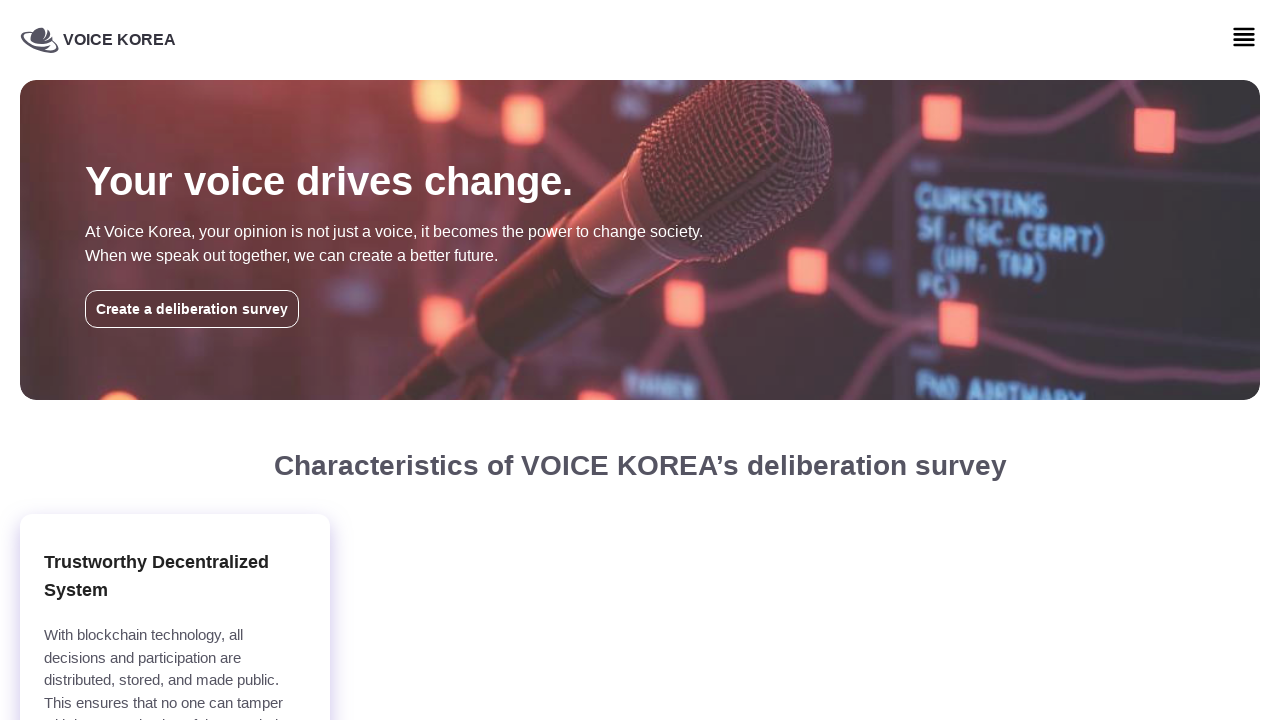

Set viewport to iPad Mini dimensions (768x1024)
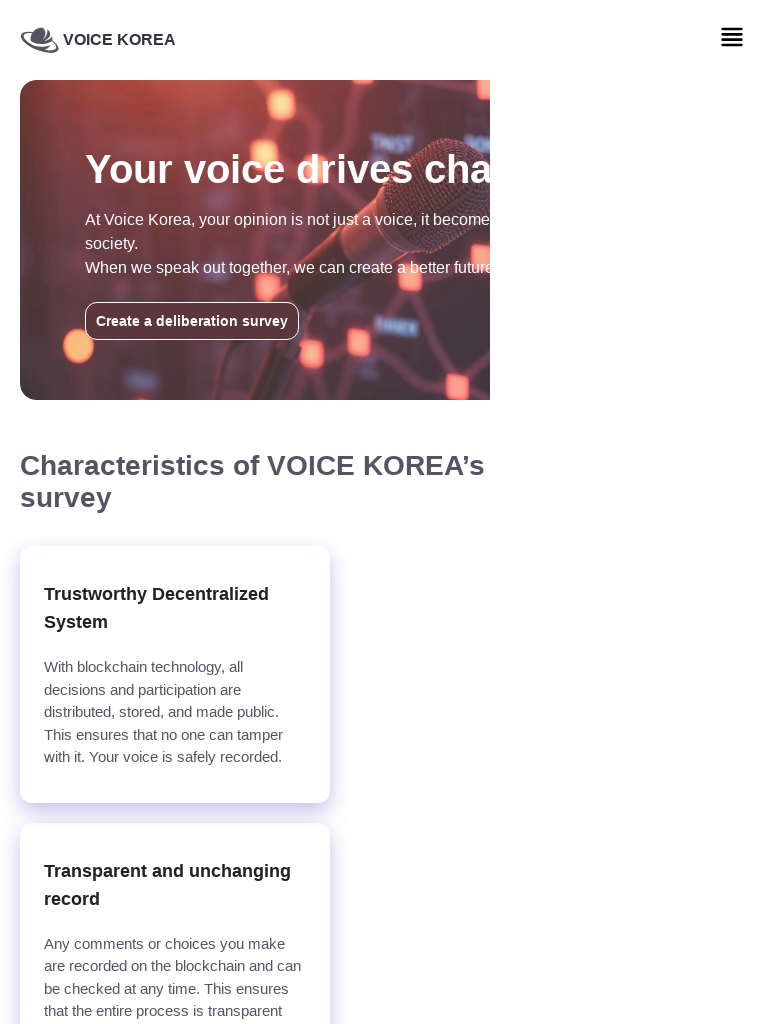

Reloaded page with new iPad Mini viewport
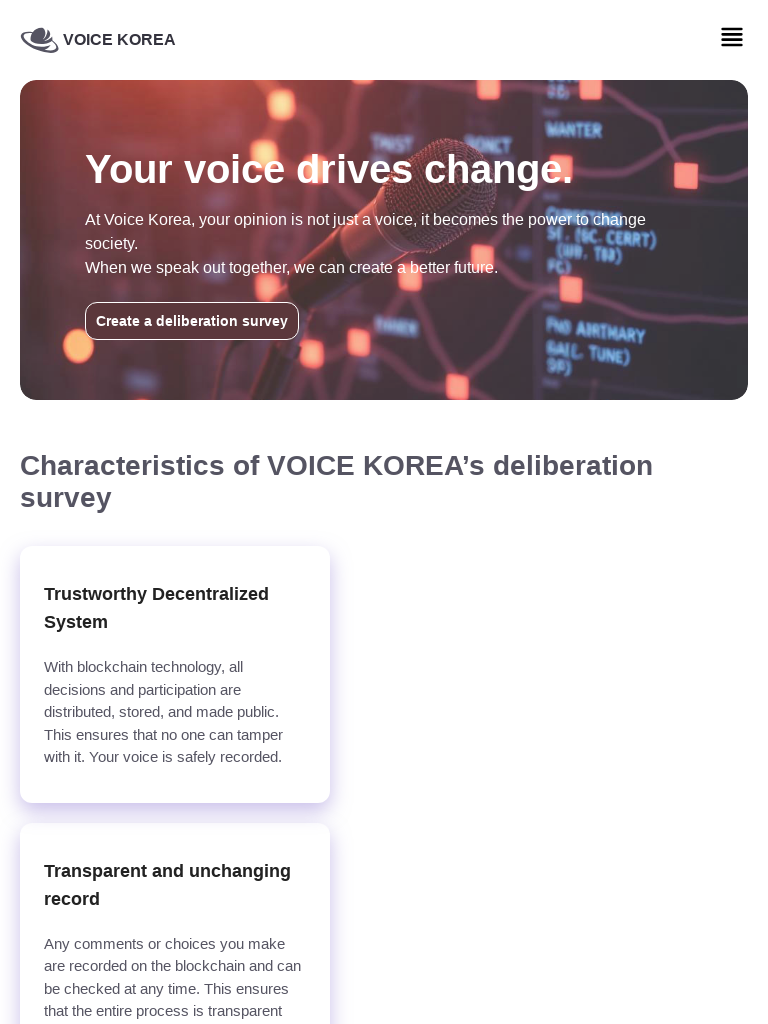

Evaluated page for horizontal overflow
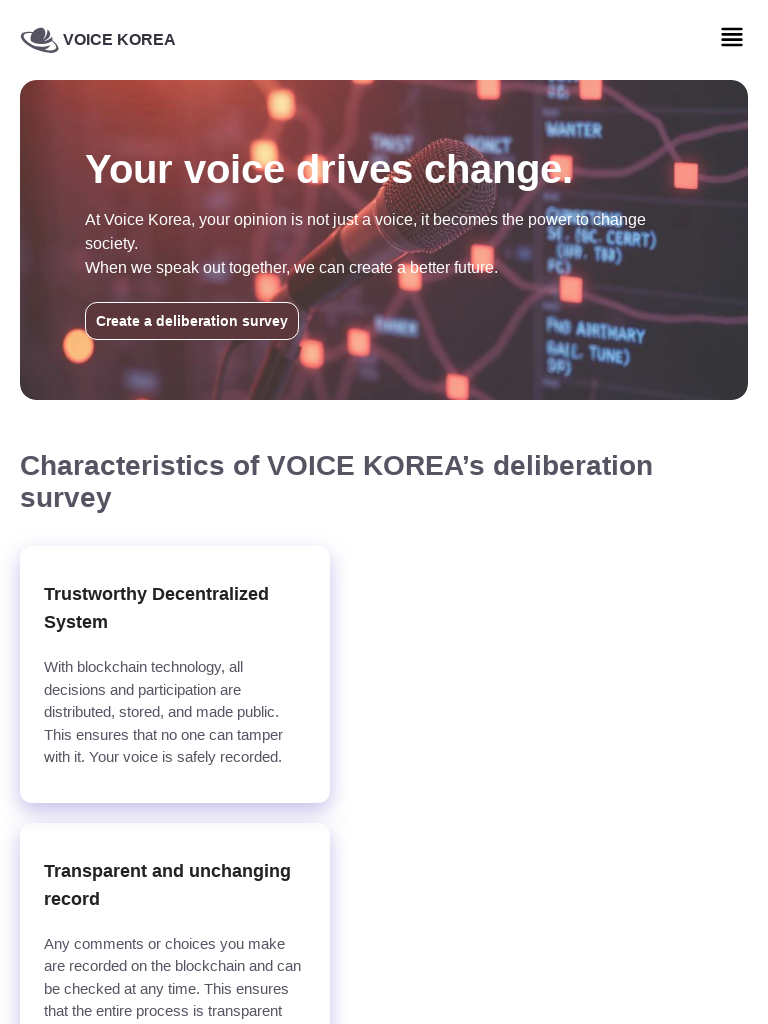

Verified no horizontal overflow exists on iPad Mini viewport
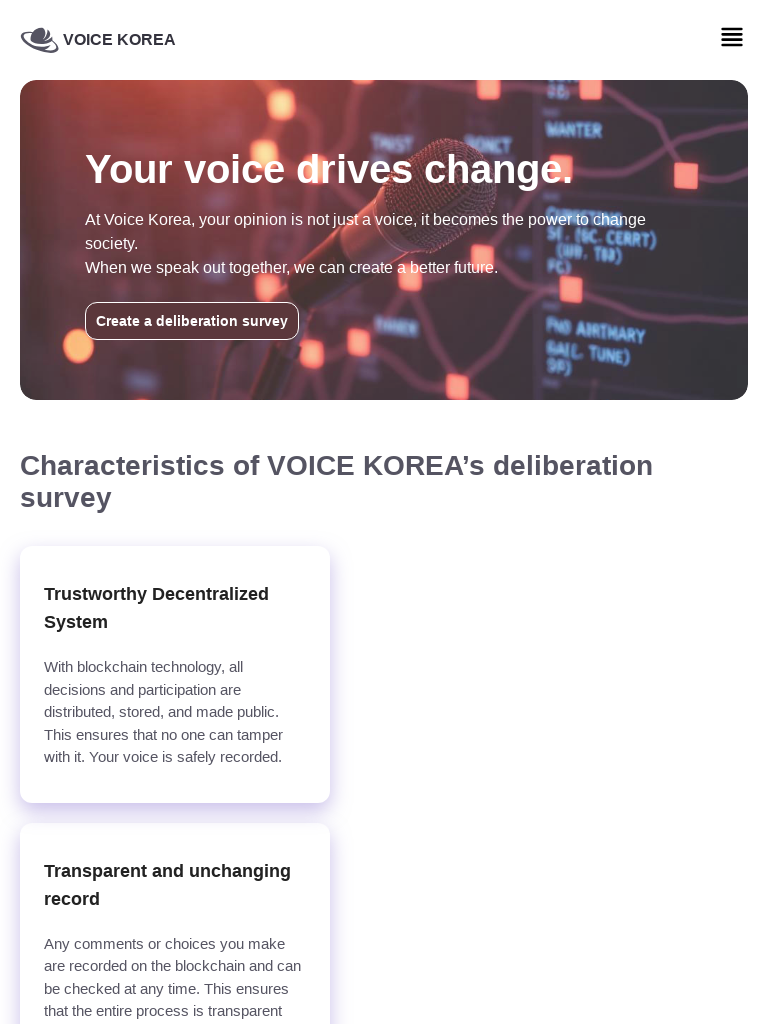

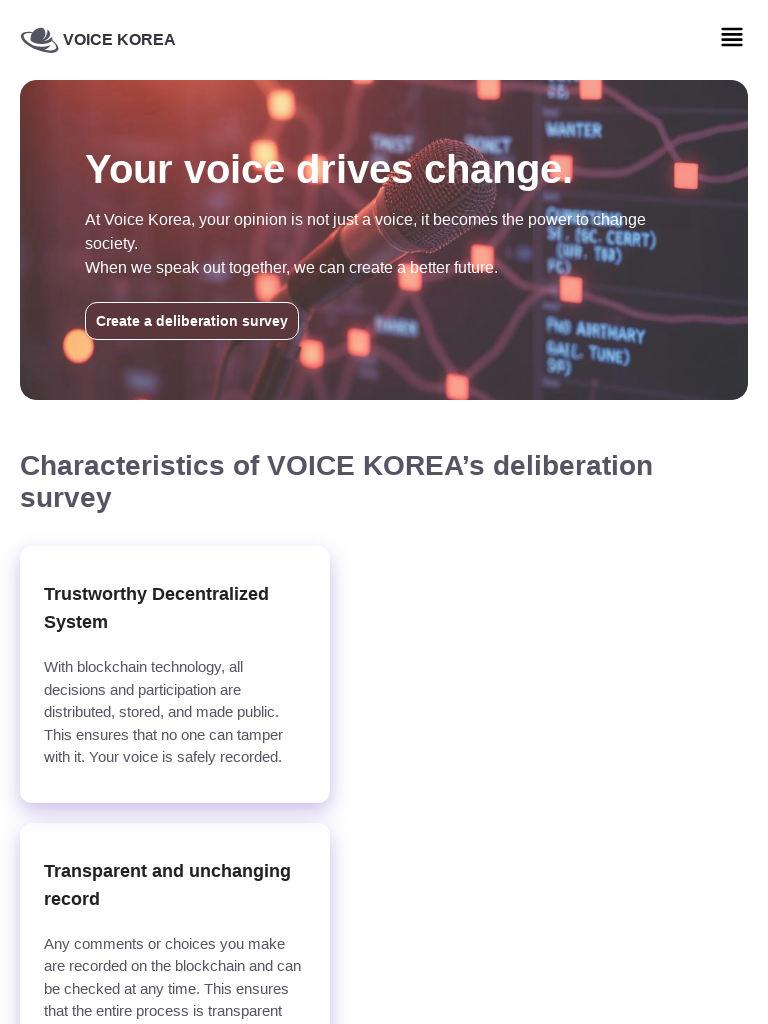